Verifies that the Homepage has quote sections with expected typography (italic, serif font) at desktop viewport

Starting URL: https://myprivatetutoronline.vercel.app/

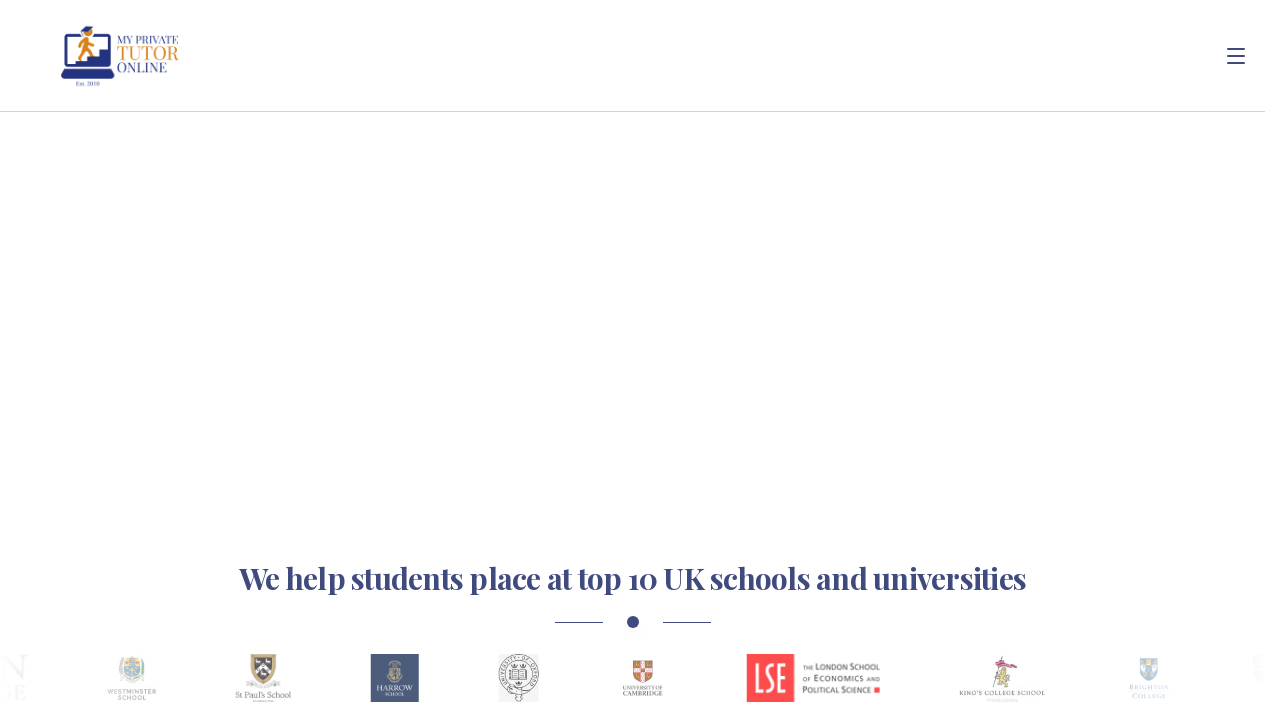

Set desktop viewport to 1440x900
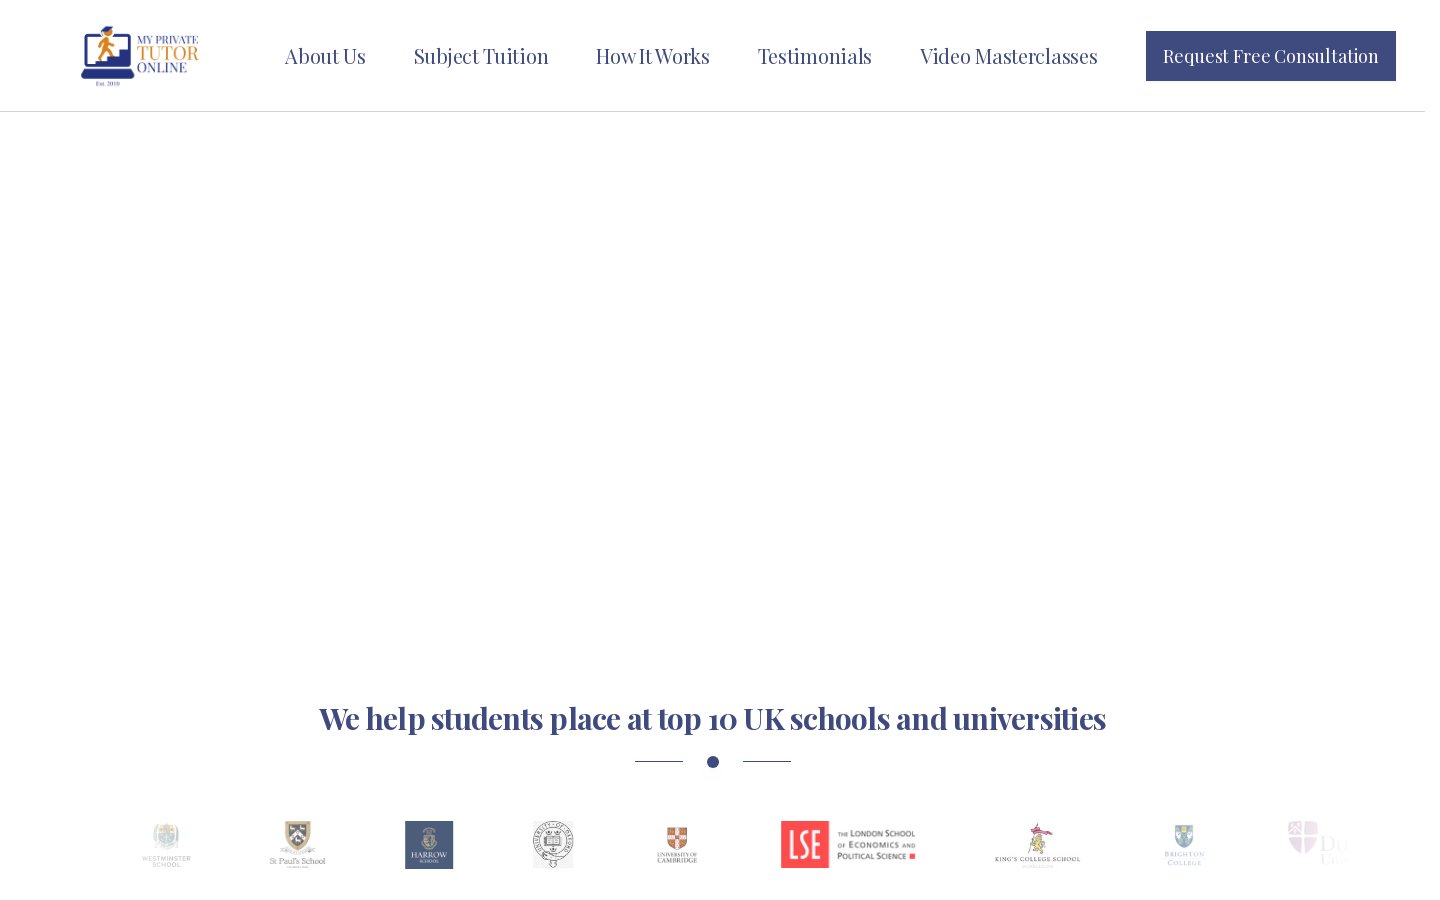

Waited for page to reach networkidle state
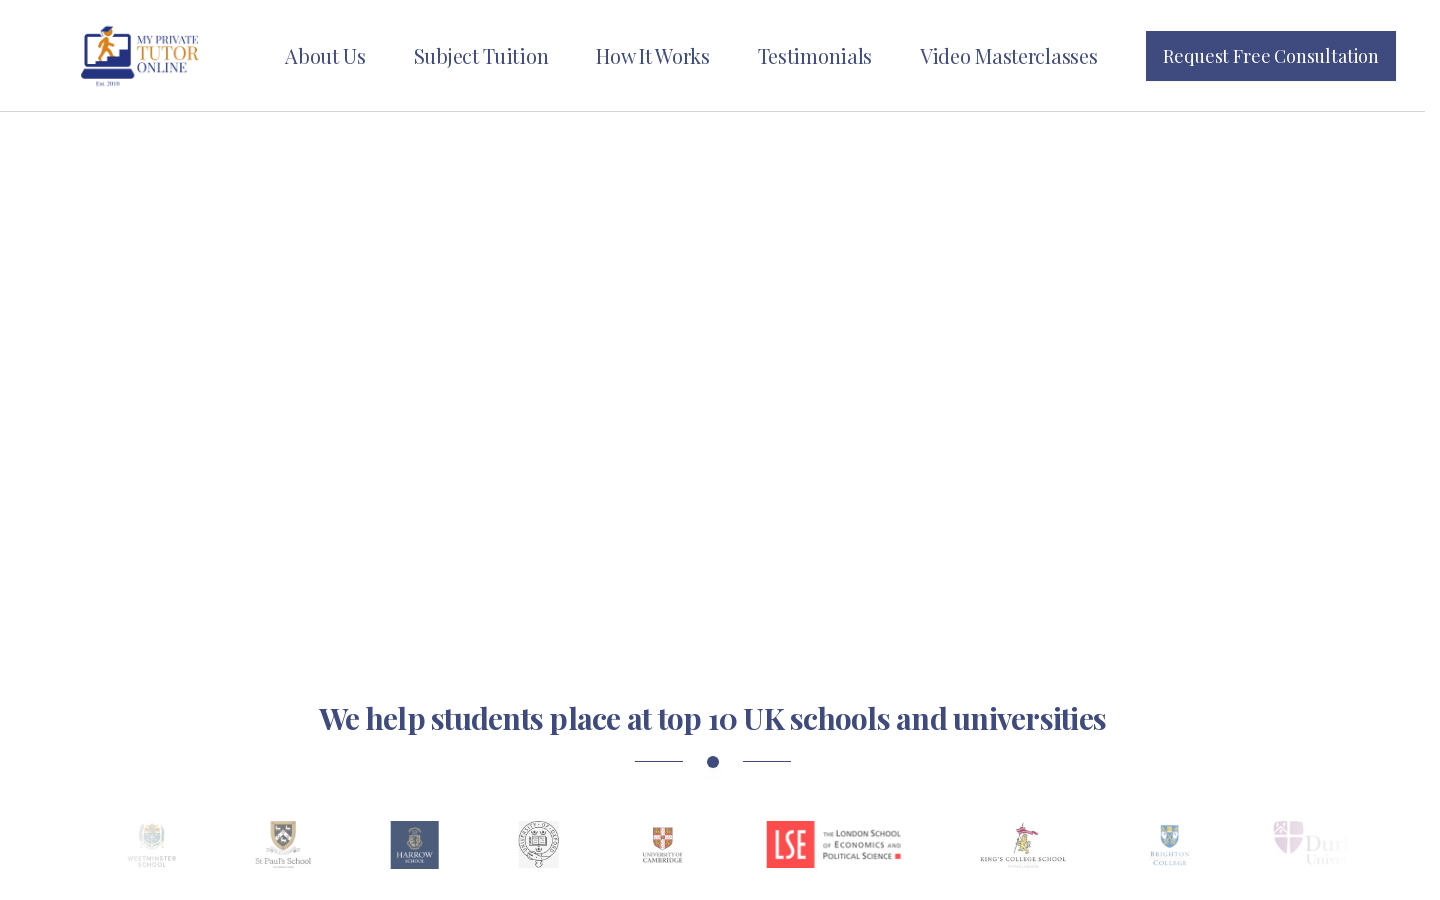

Waited 2 seconds for additional page rendering
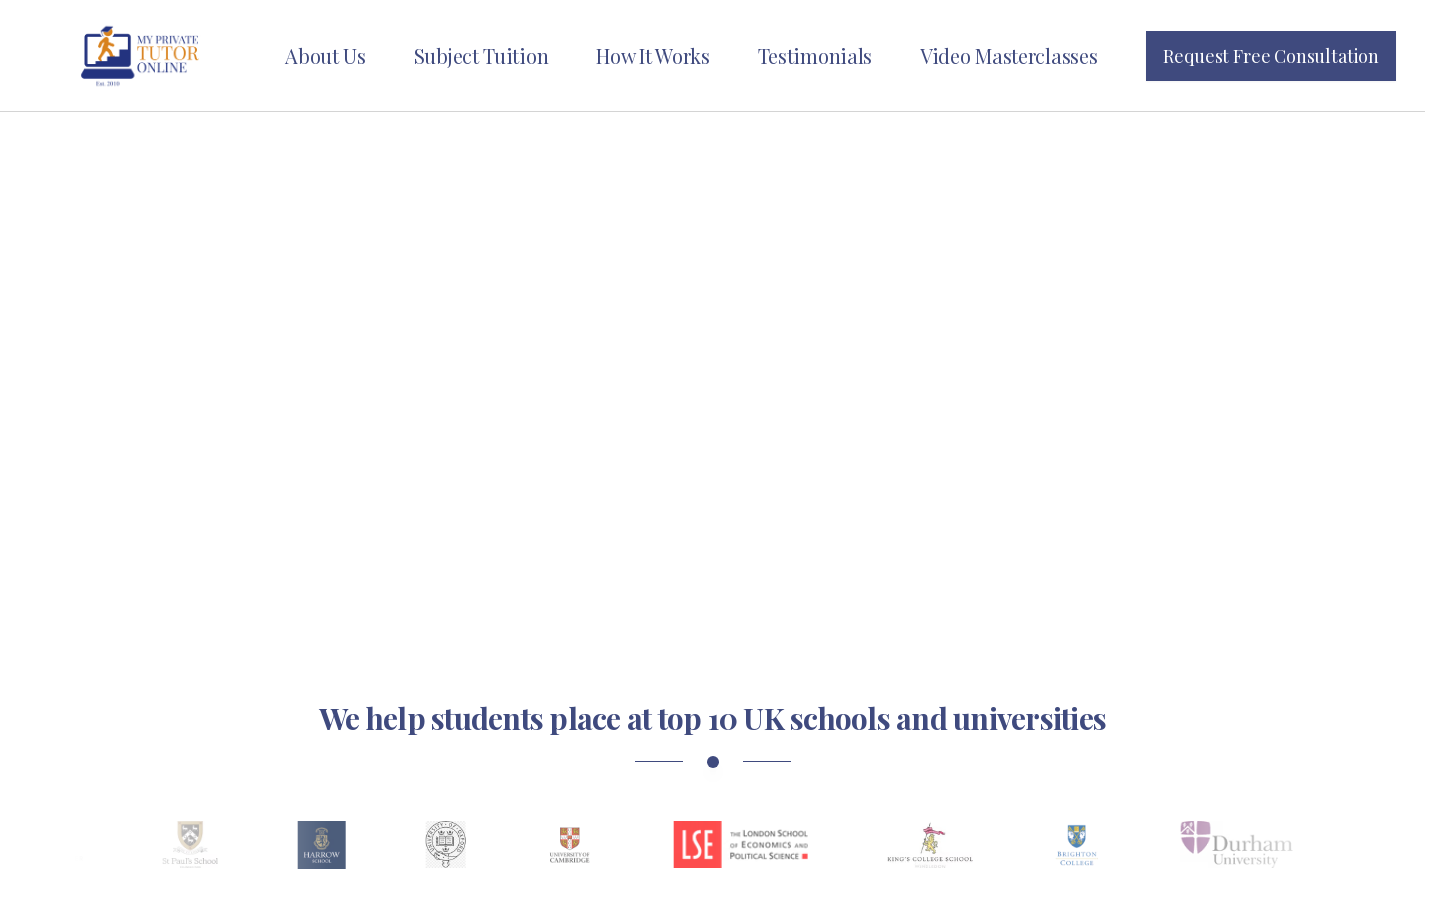

Located elements matching selector 'blockquote'
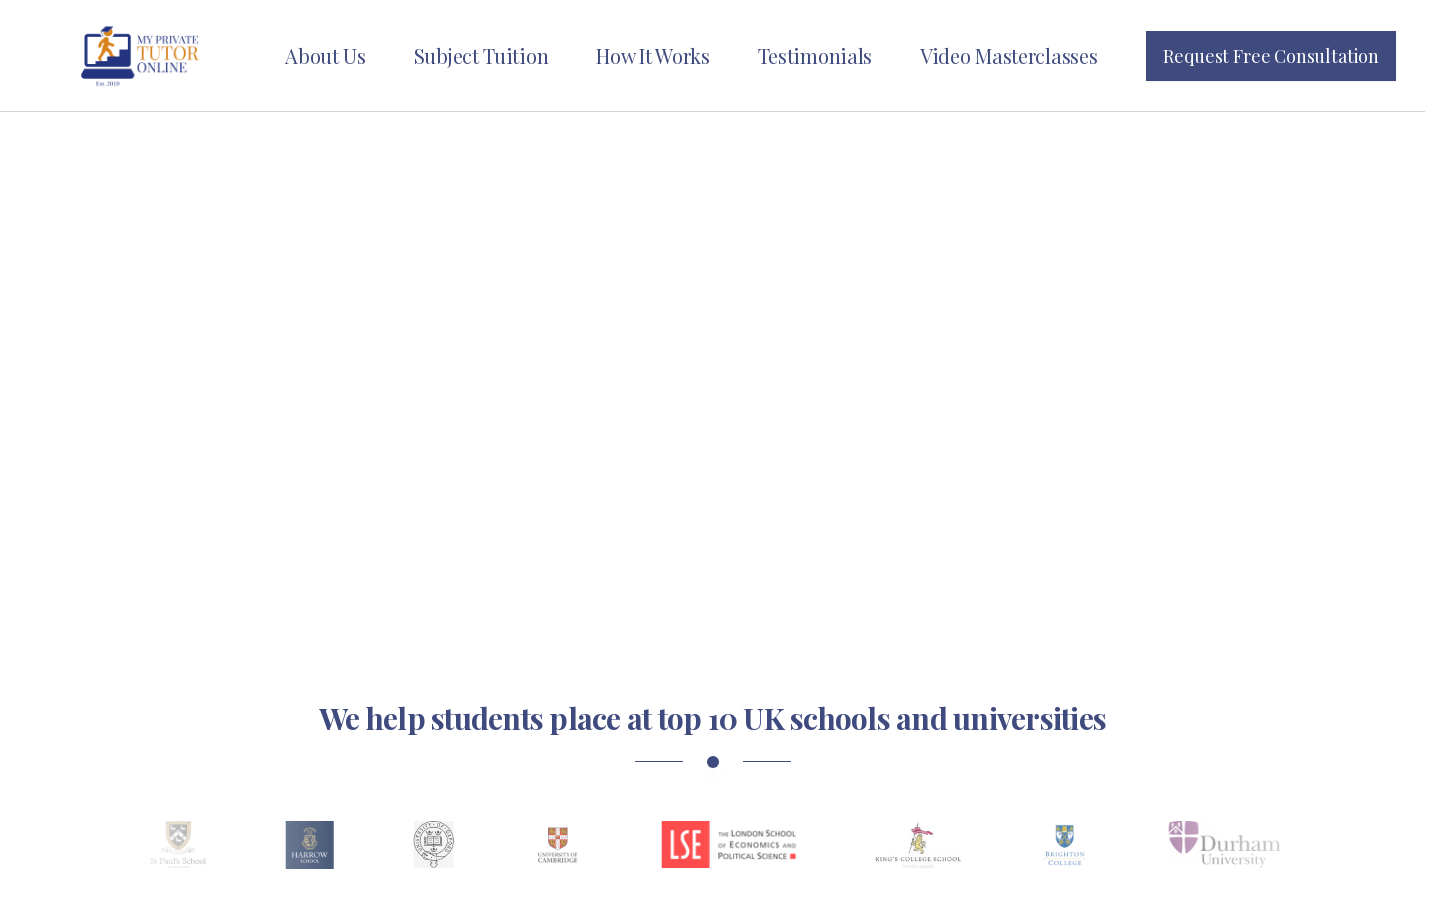

Located elements matching selector '.quote-section'
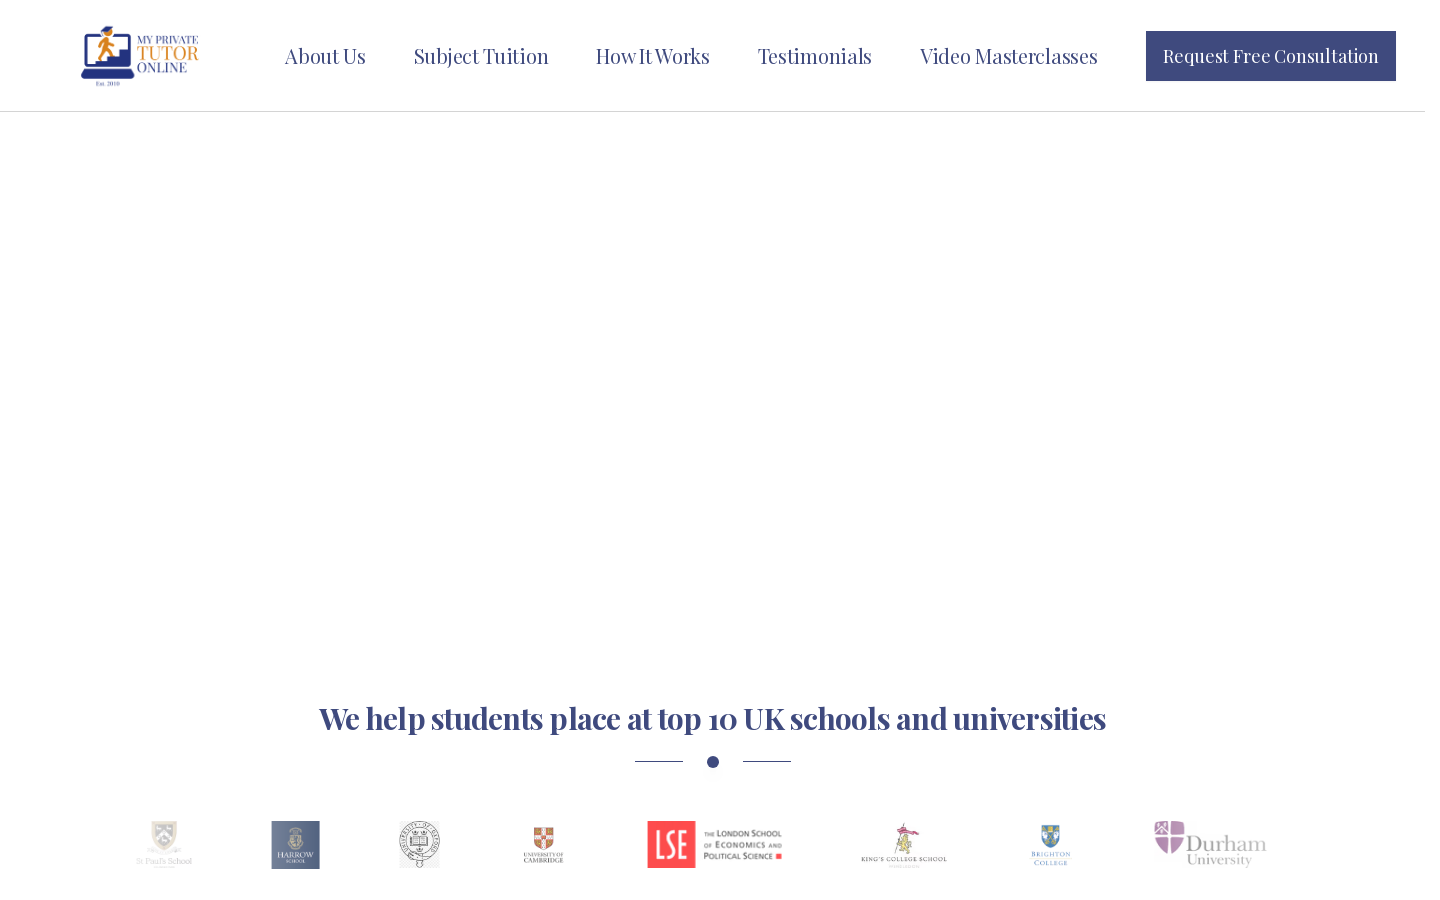

Located elements matching selector '.font-serif.italic'
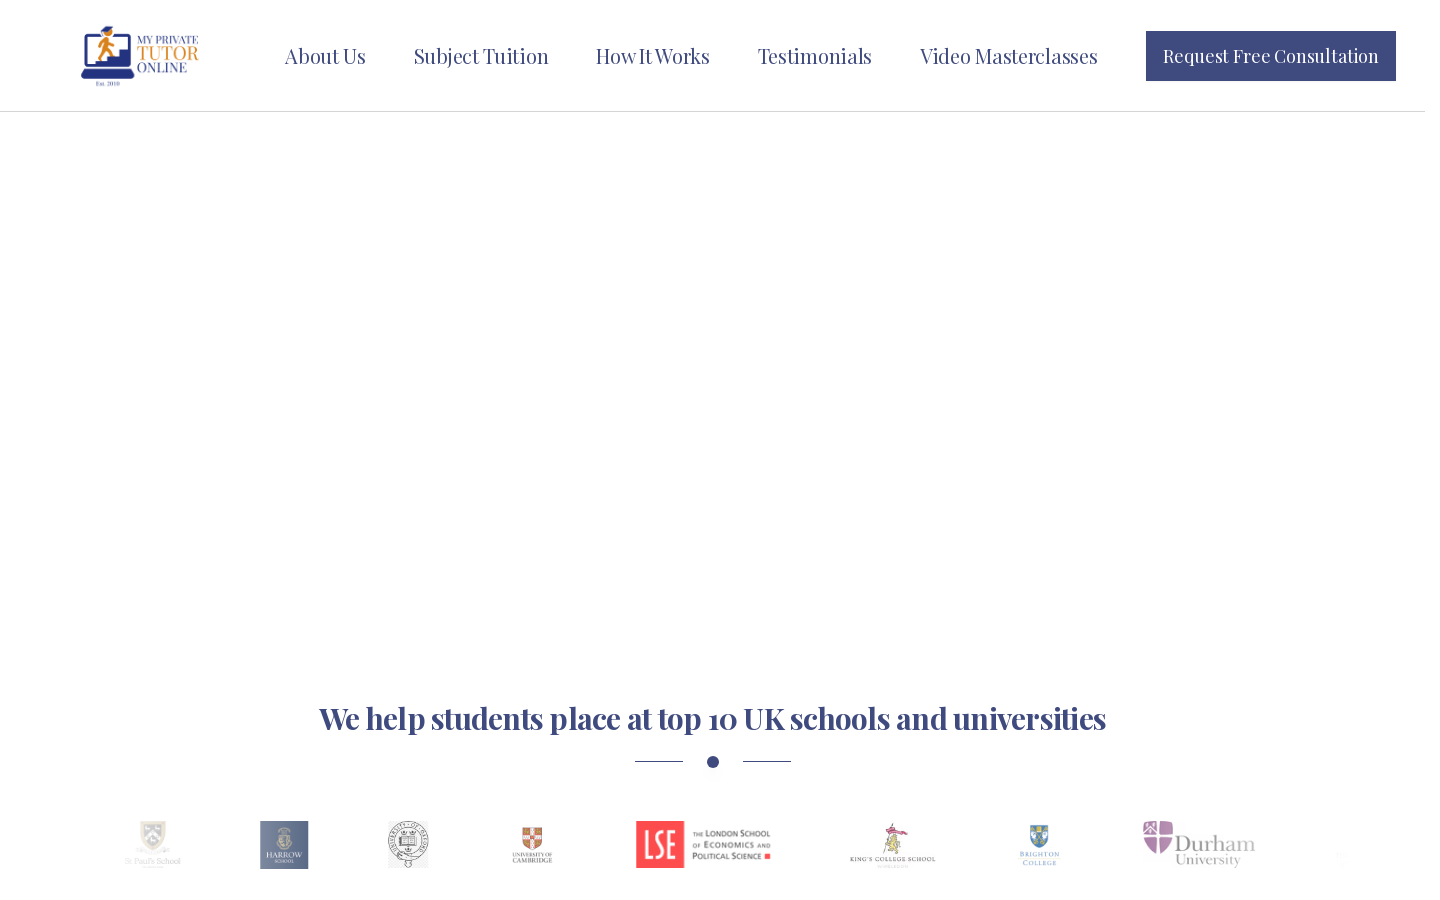

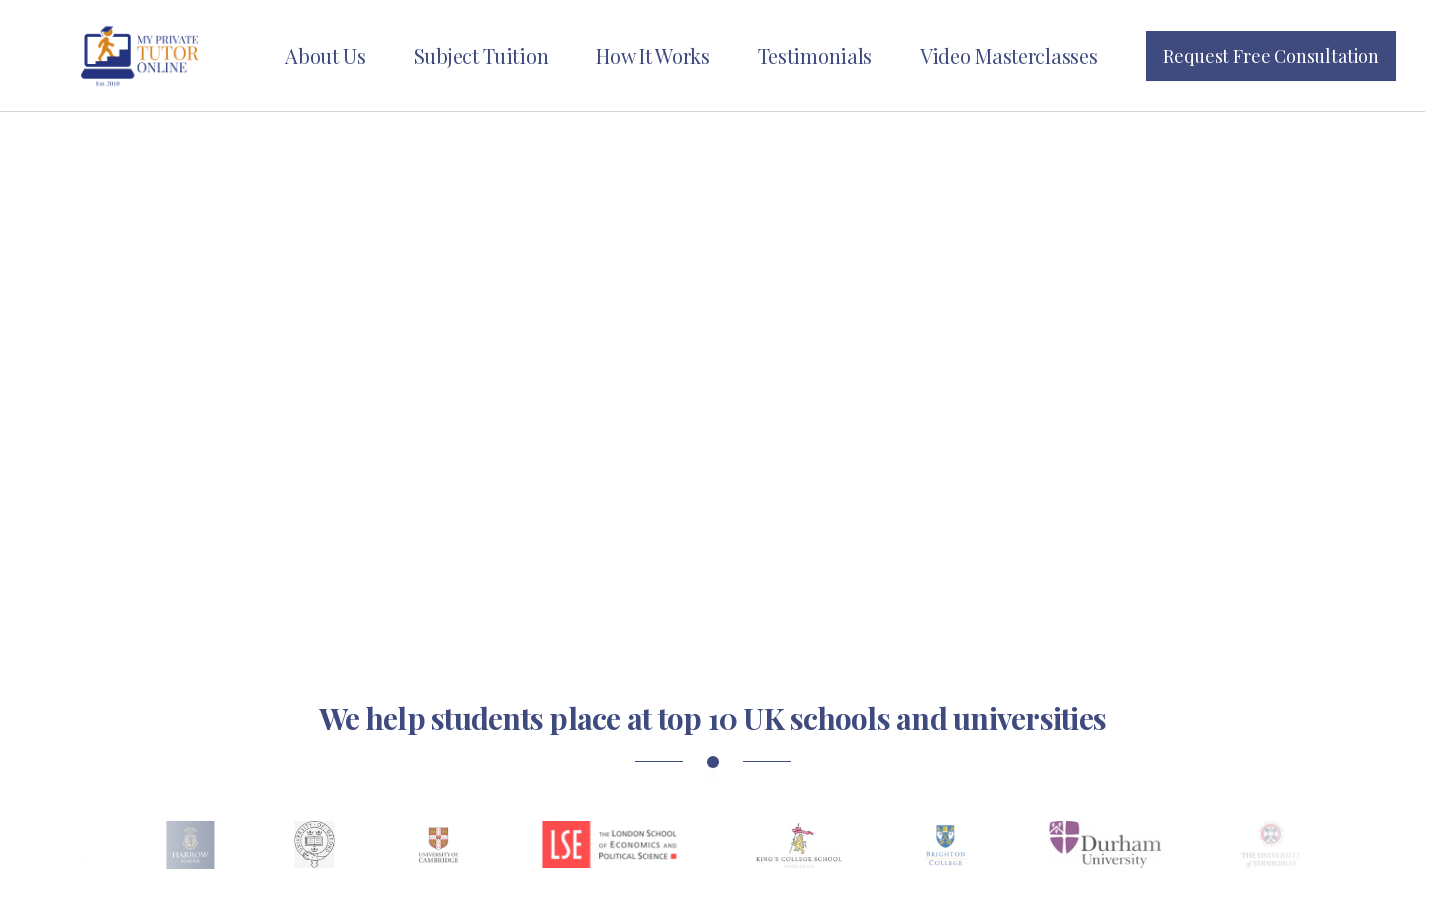